Navigates to Hepsiburada website and locates elements using link text and partial link text selectors to verify their attributes

Starting URL: https://www.hepsiburada.com/

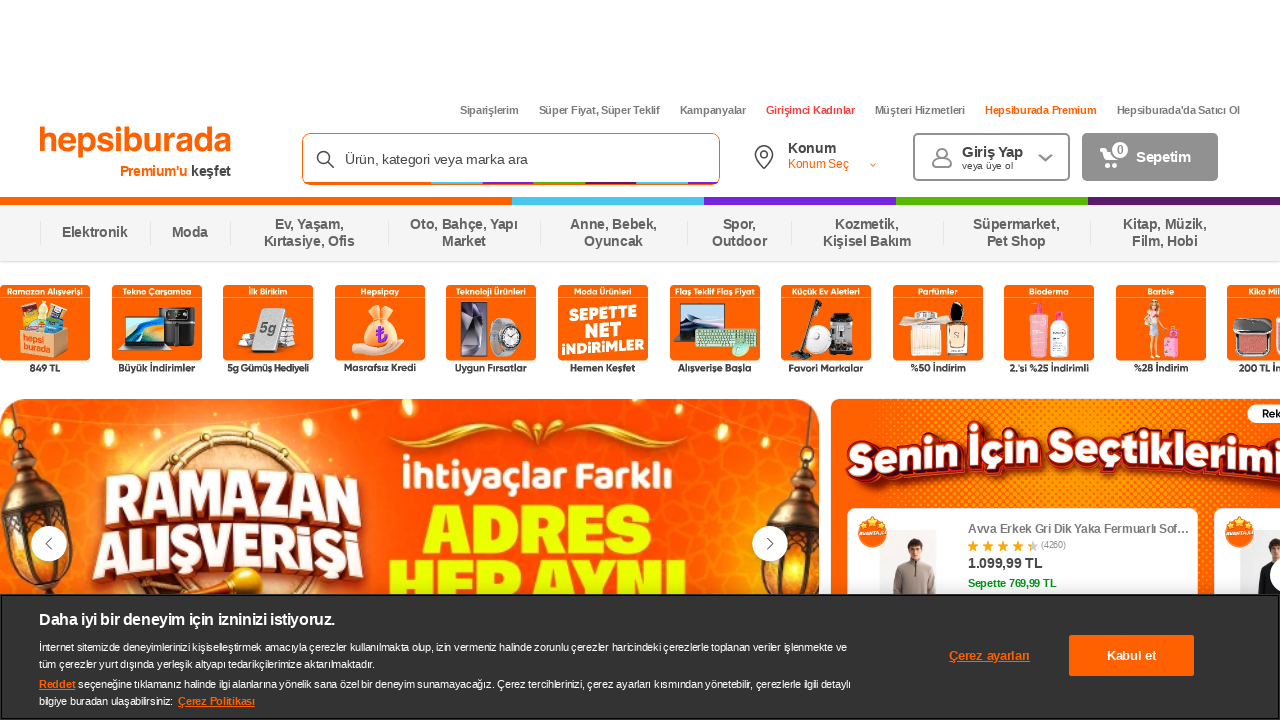

Navigated to Hepsiburada website
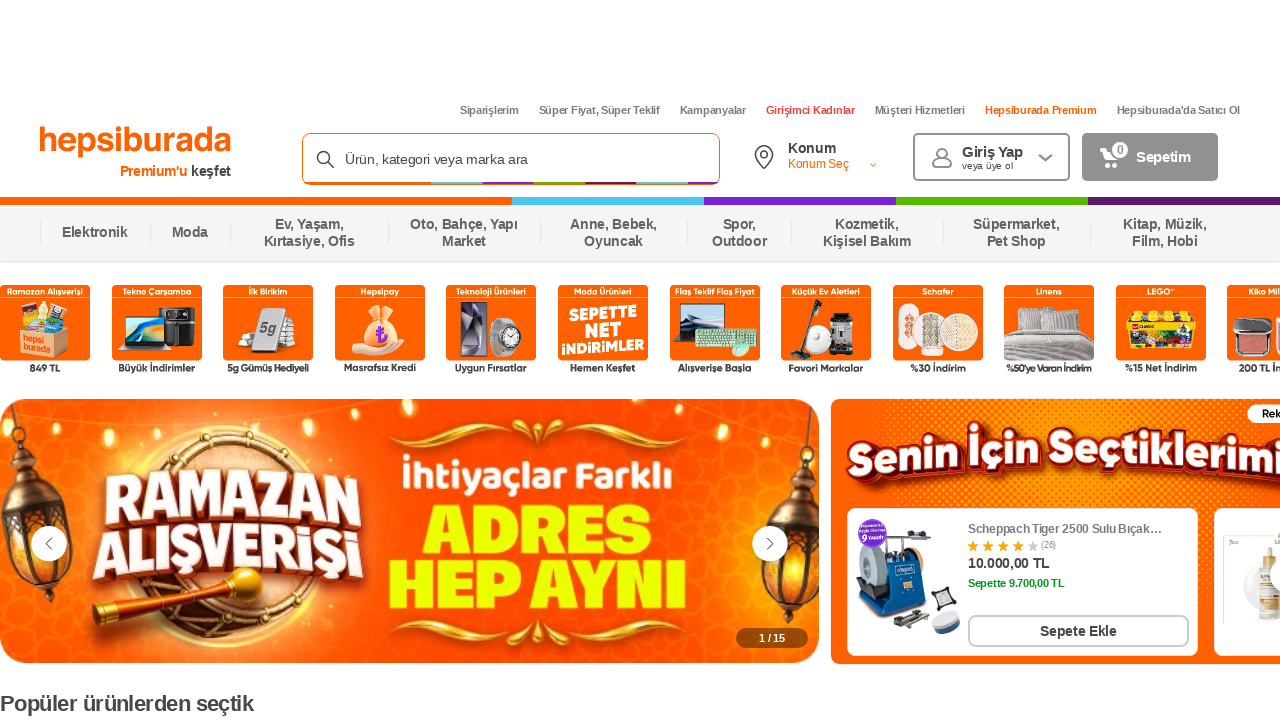

Located element with exact link text 'Siparişlerim'
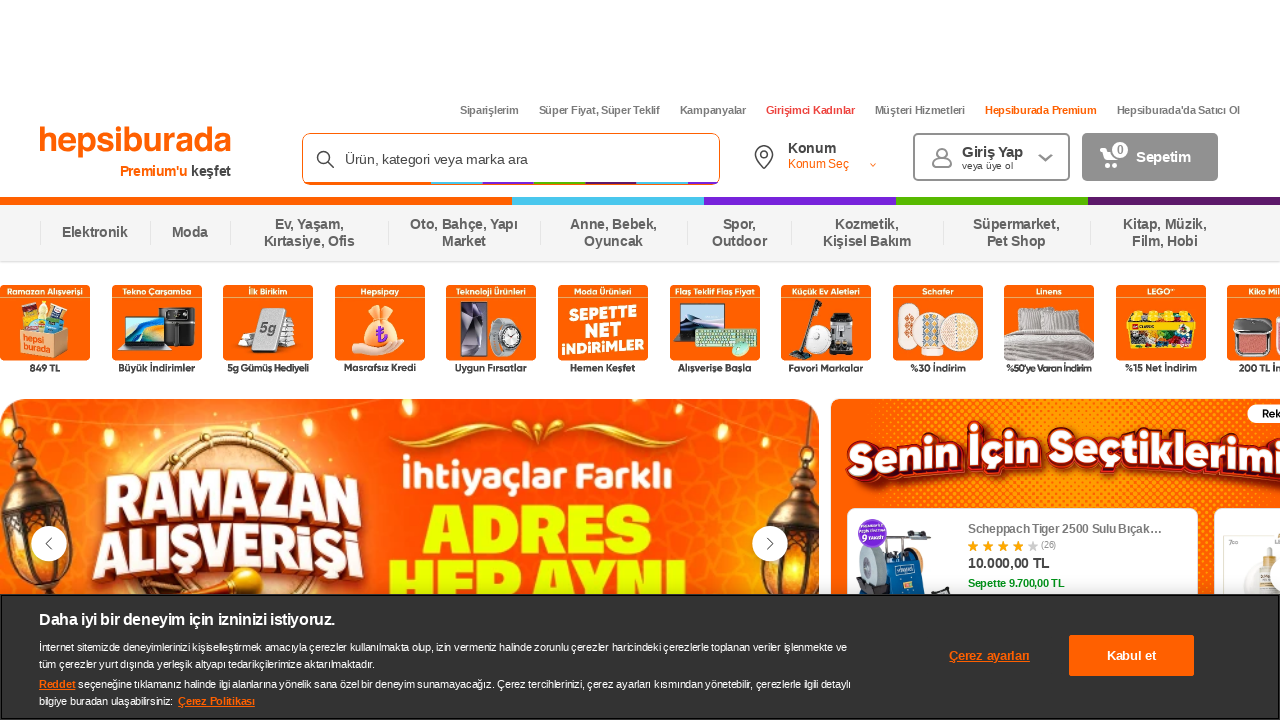

Retrieved text content of 'Siparişlerim' link
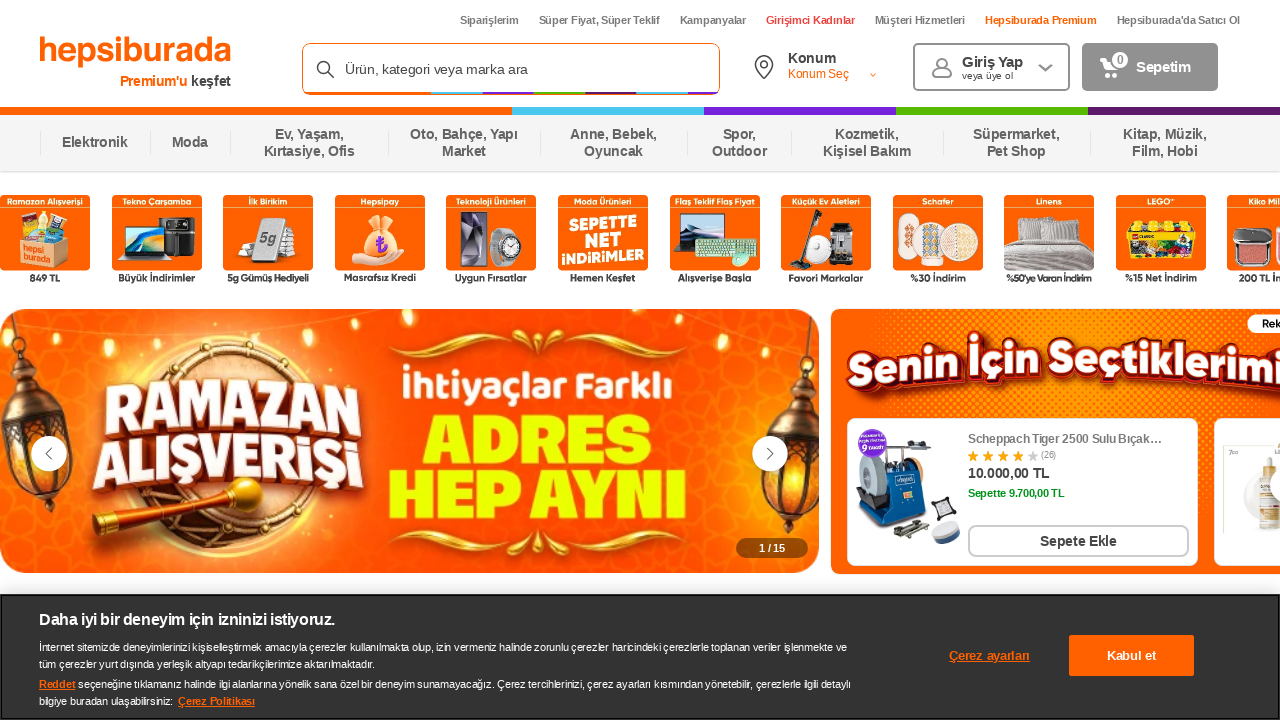

Retrieved href attribute of 'Siparişlerim' link
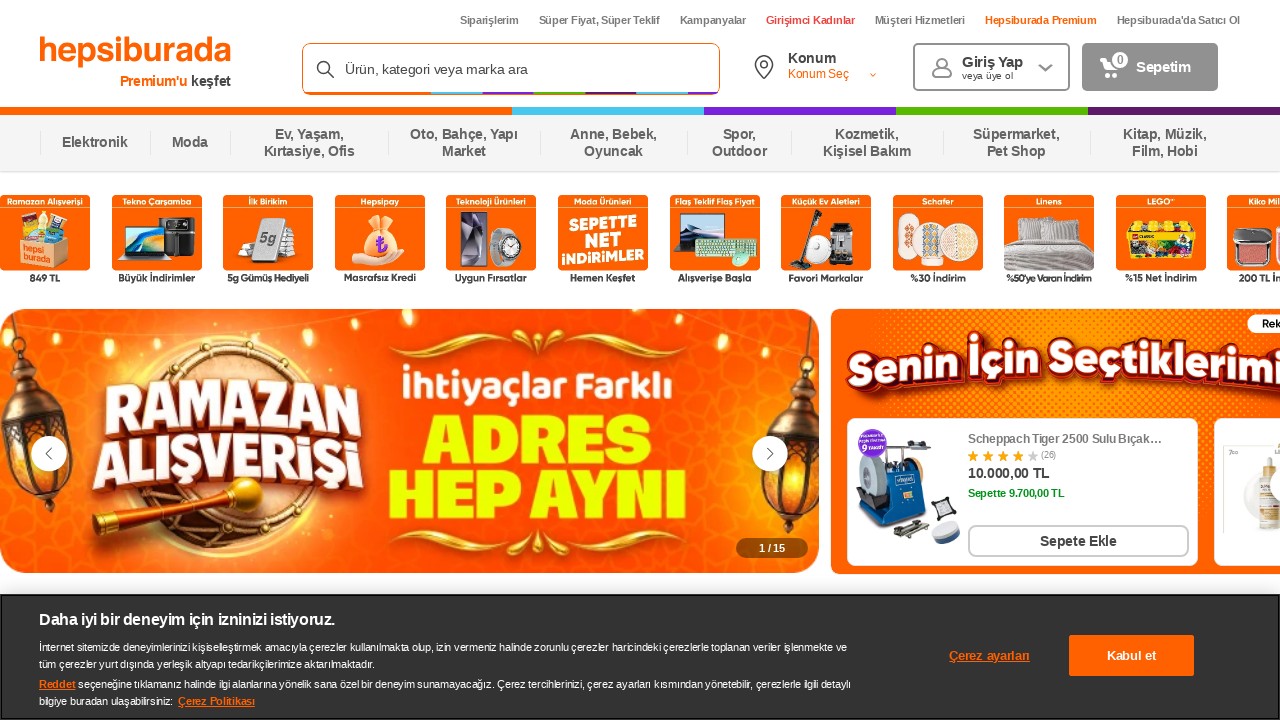

Retrieved title attribute of 'Siparişlerim' link
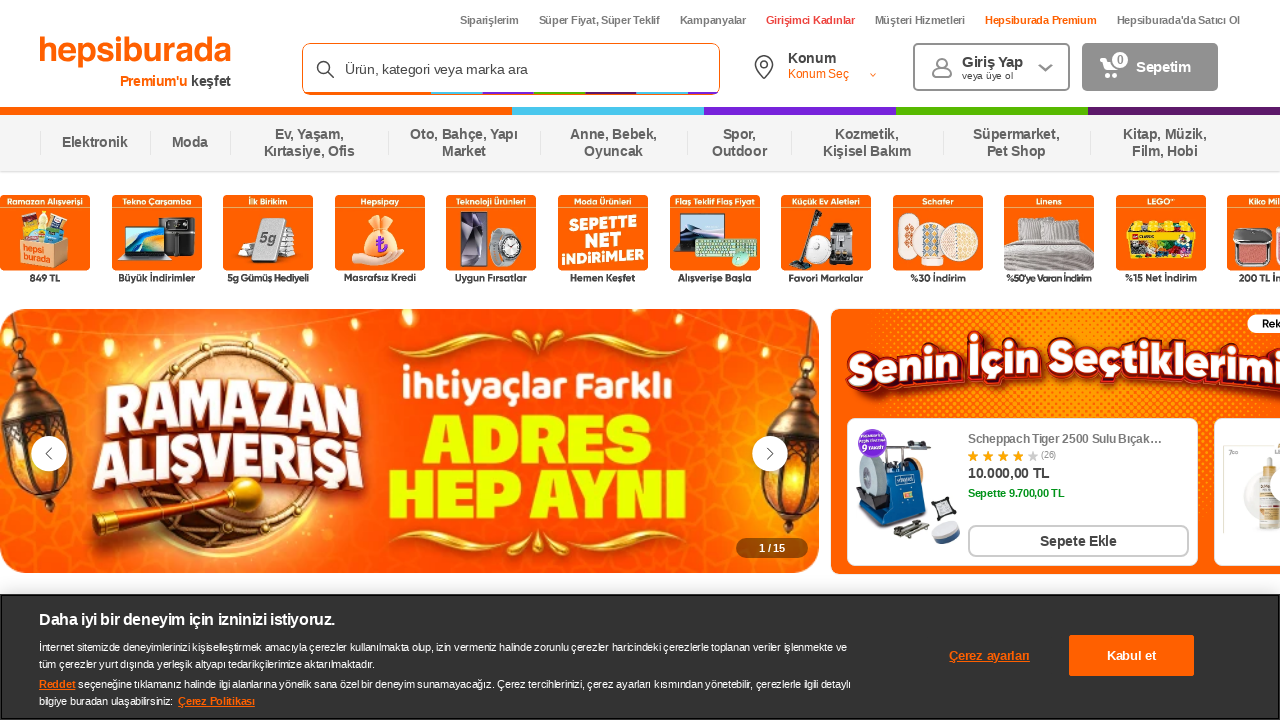

Retrieved rel attribute of 'Siparişlerim' link
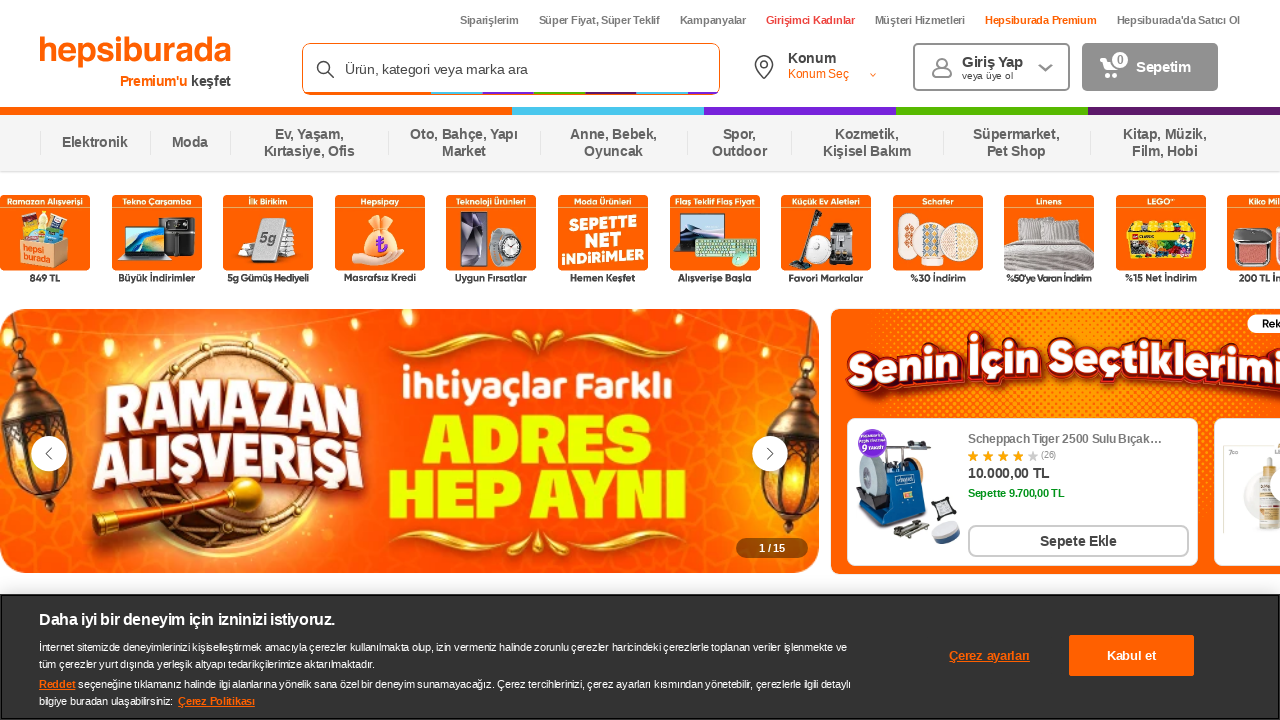

Located element with partial link text 'Süper Fiyat'
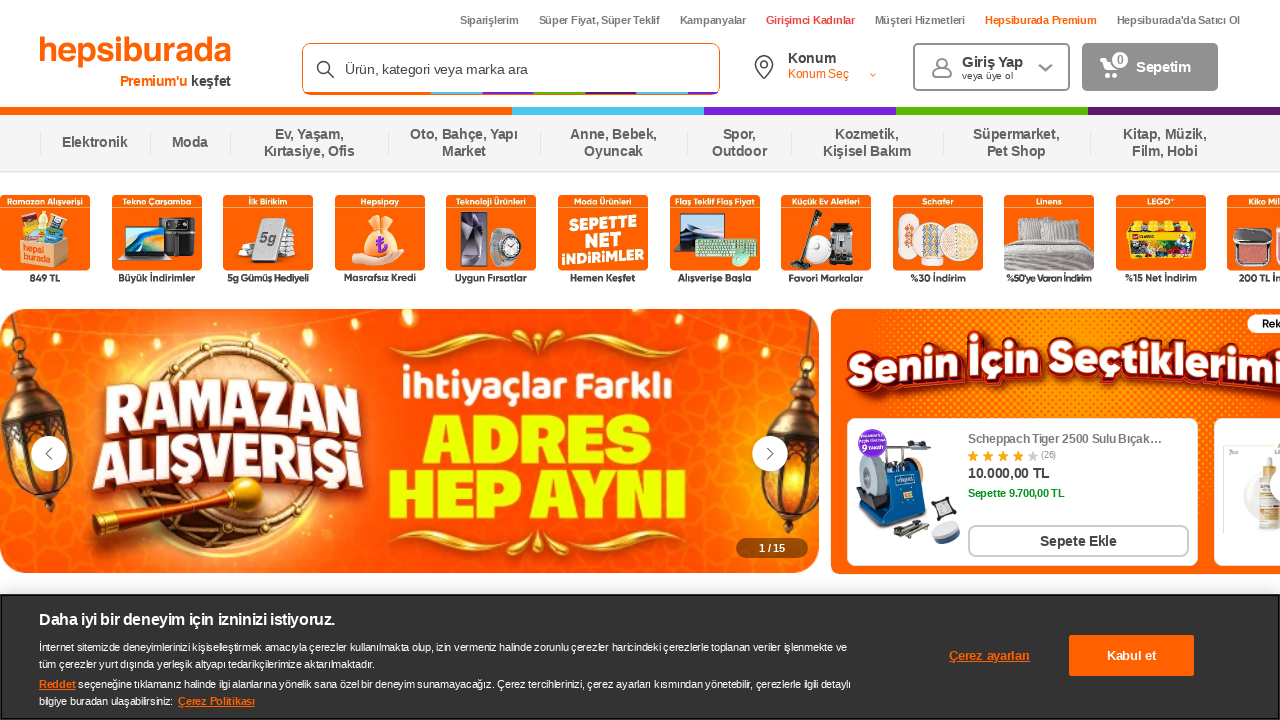

Retrieved text content of 'Süper Fiyat' link
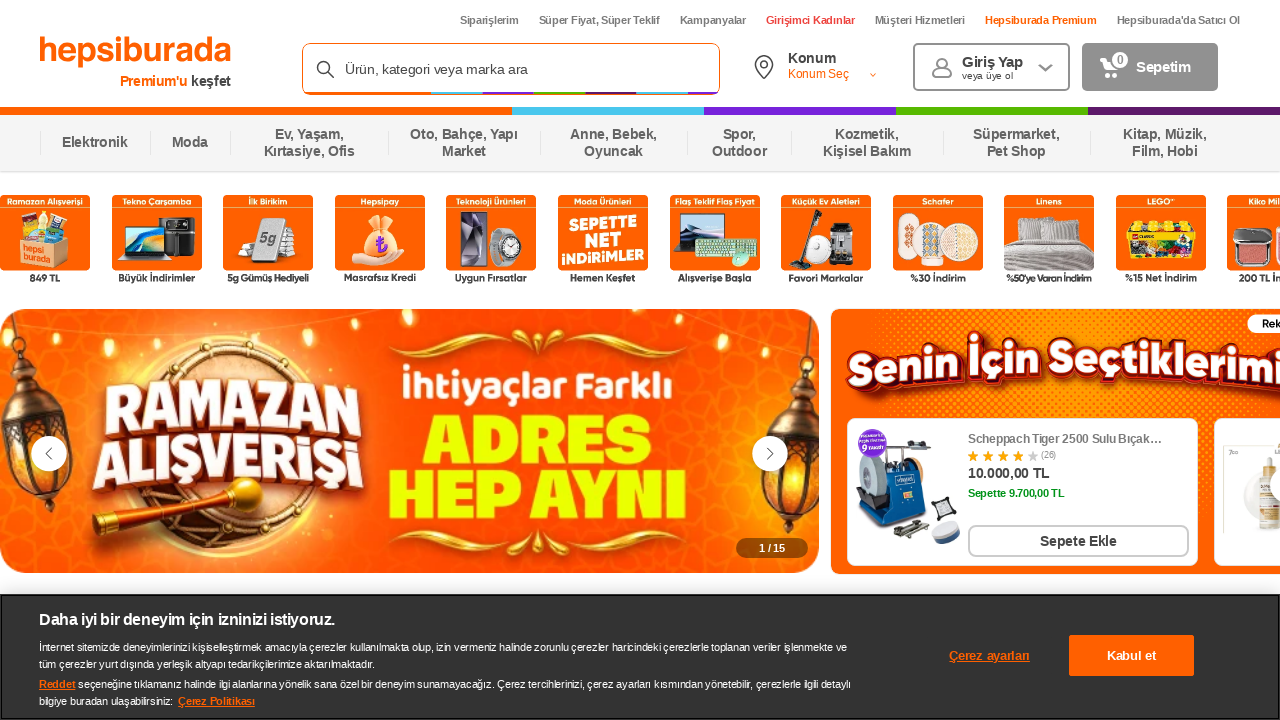

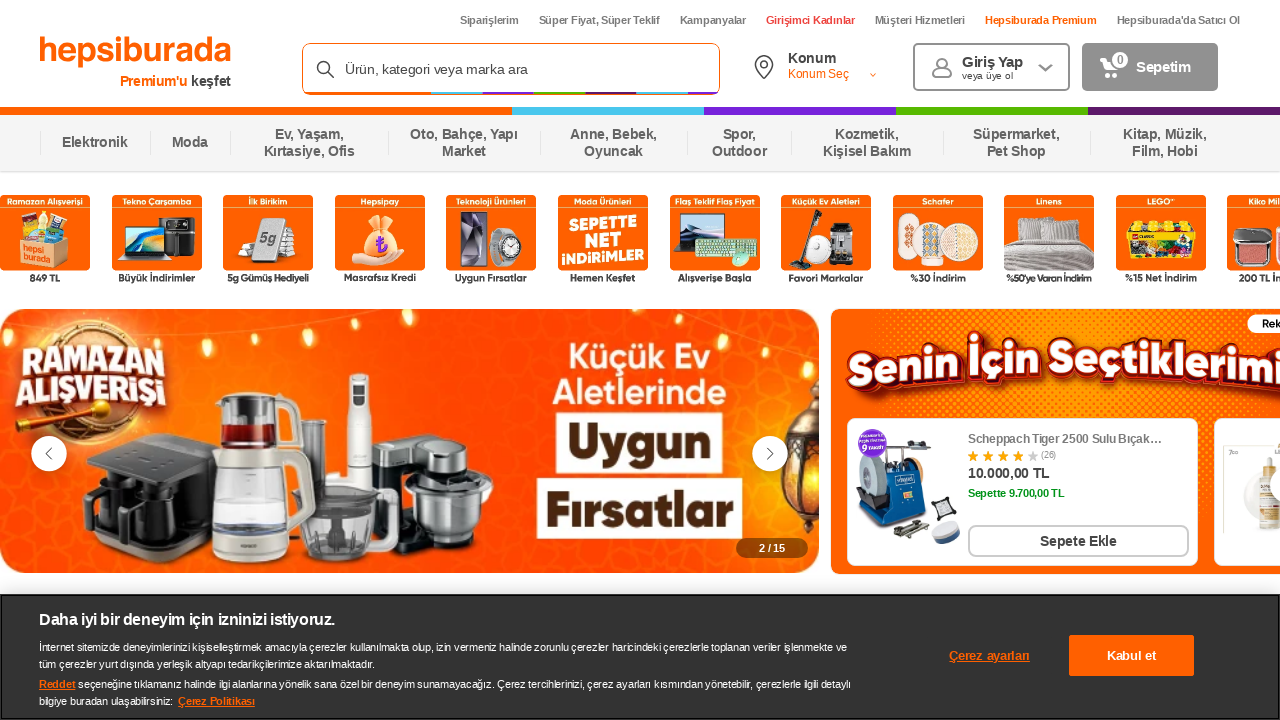